Tests that social media icons (Facebook, Instagram, Twitter) are present on each page with correct links to ntiuppsala profiles.

Starting URL: https://ntig-uppsala.github.io/Frisor-Saxe/index.html

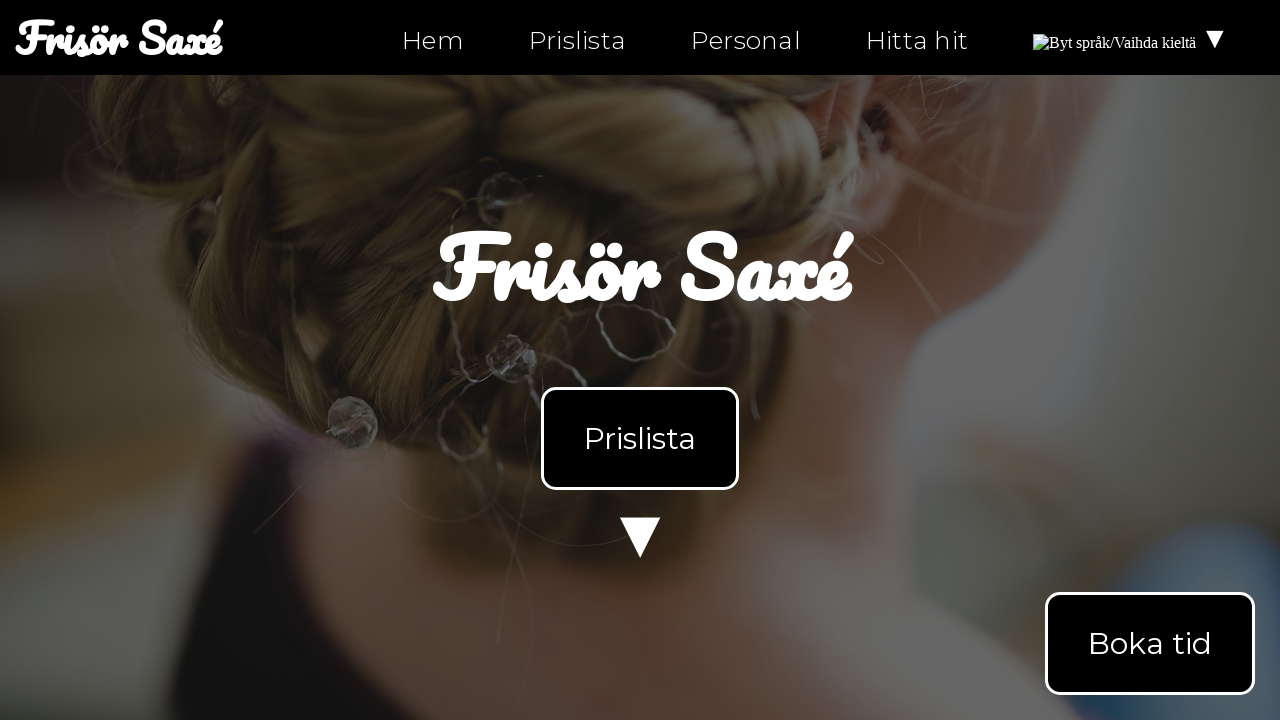

Navigated to index.html
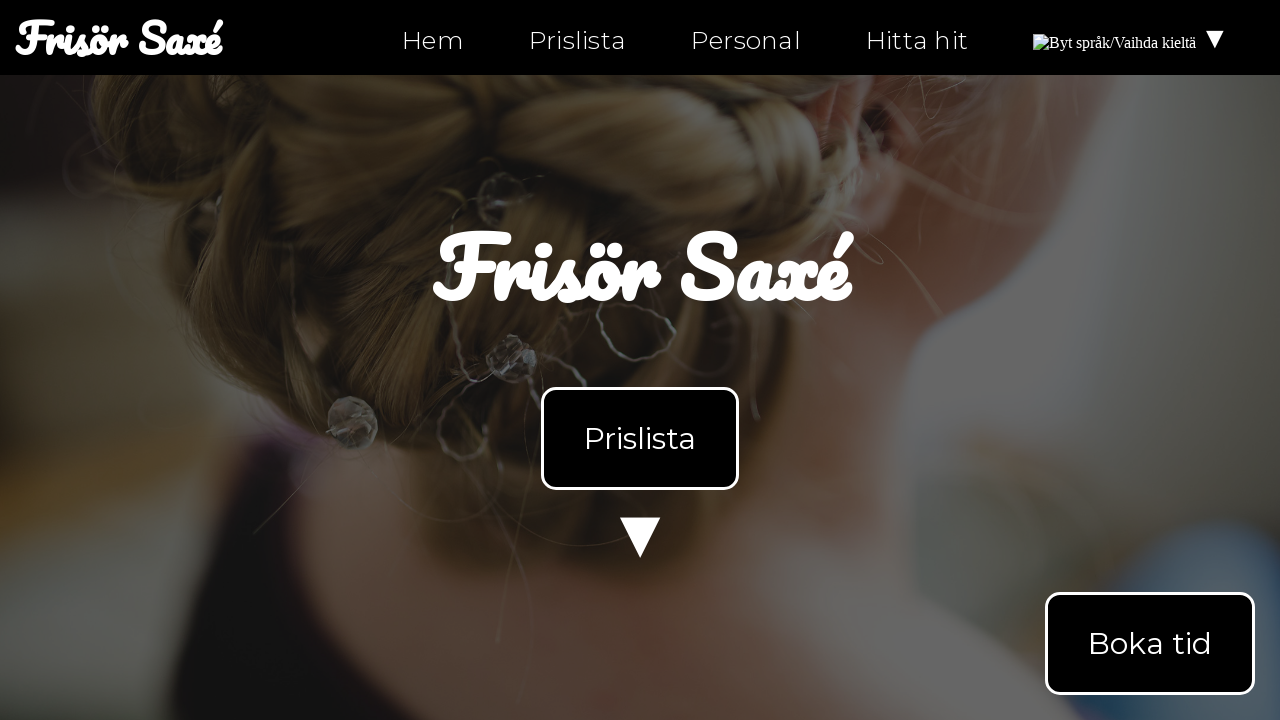

Waited for facebook icon to be available on index.html
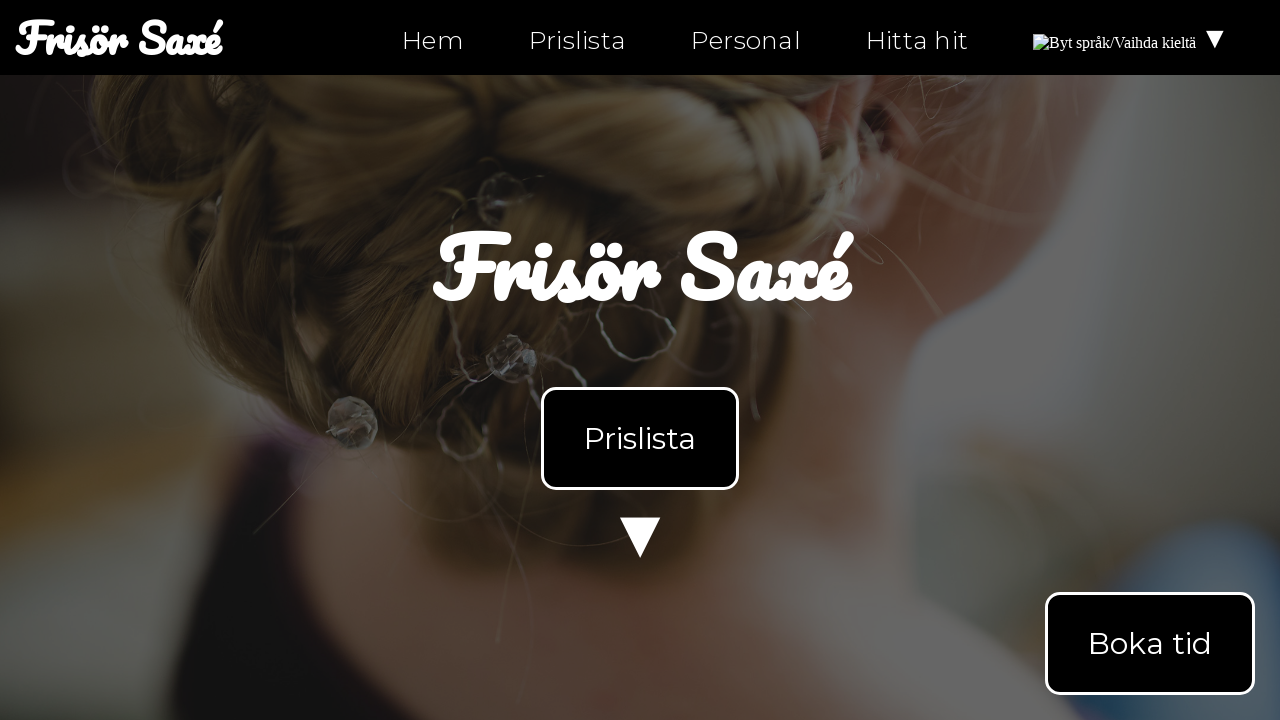

Retrieved href attribute for facebook icon: https://facebook.com/ntiuppsala
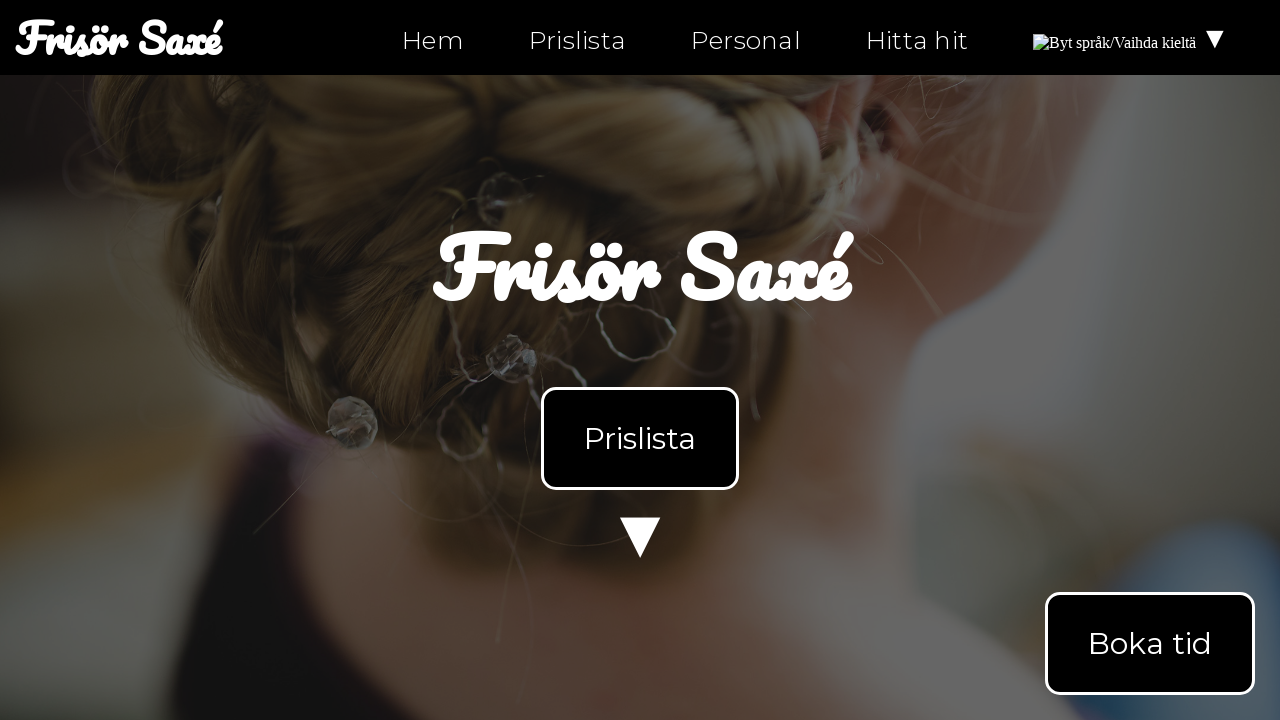

Verified facebook icon links to correct NTI Uppsala profile
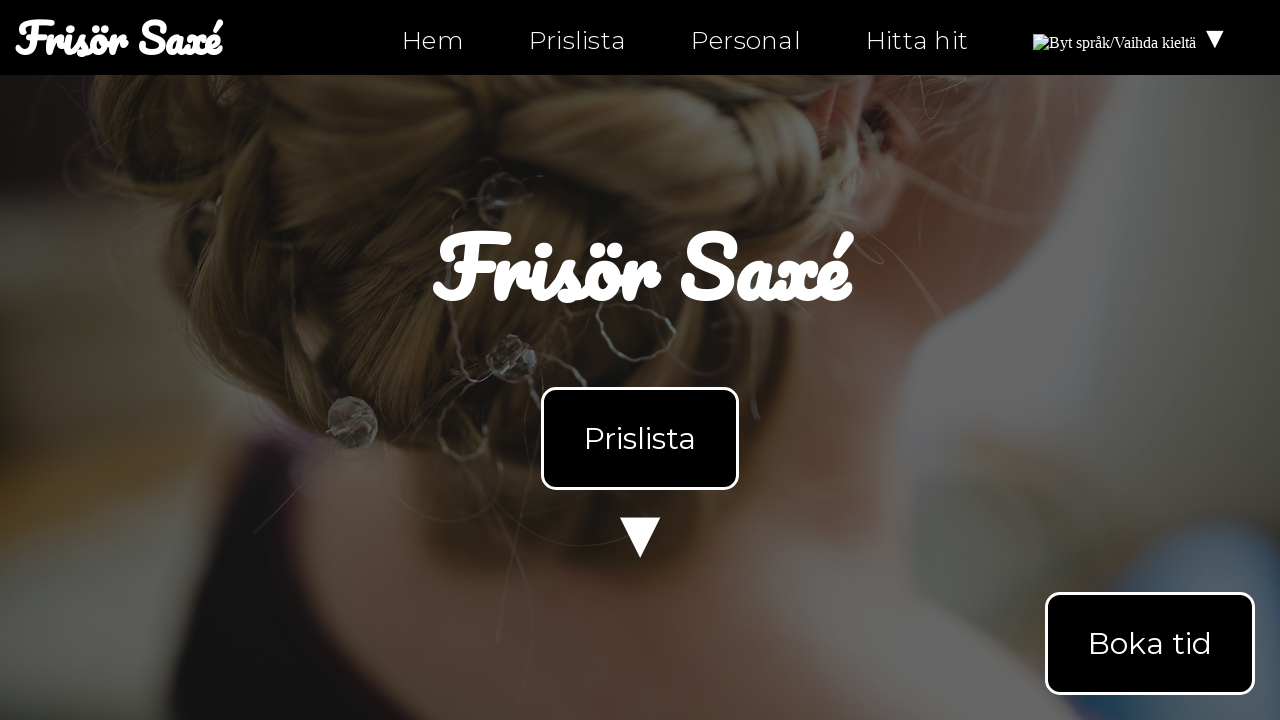

Waited for instagram icon to be available on index.html
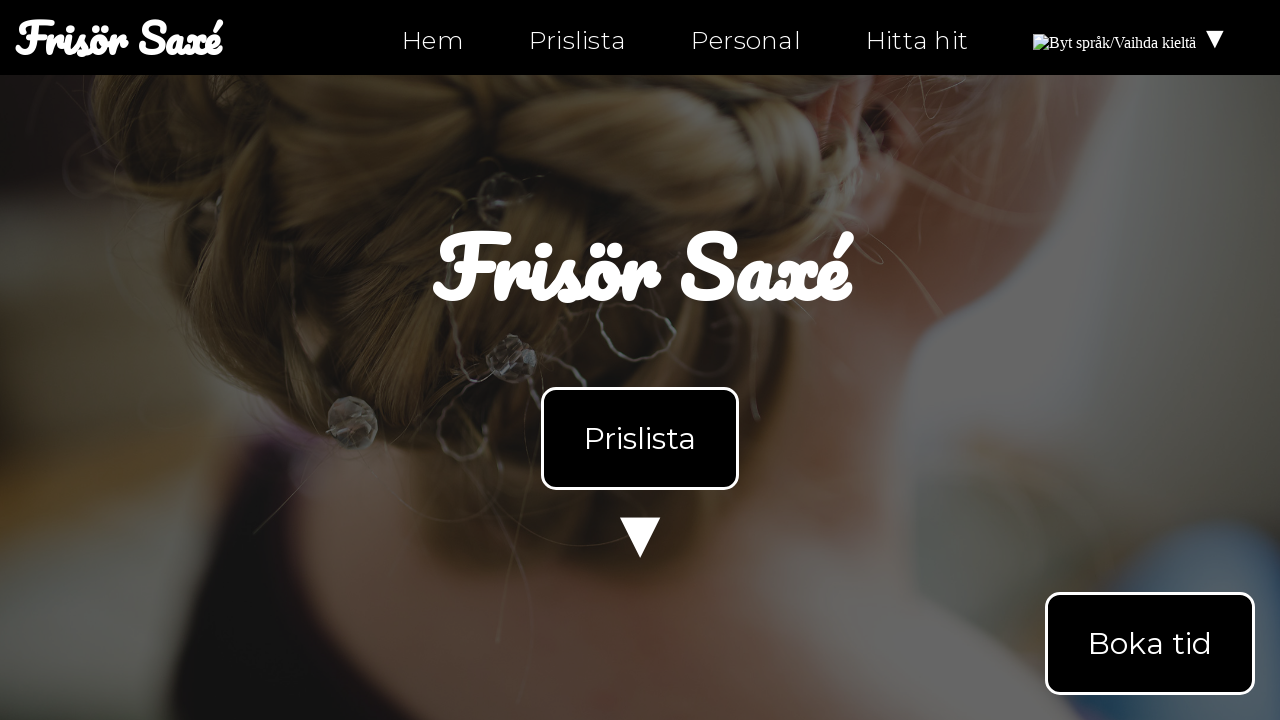

Retrieved href attribute for instagram icon: https://instagram.com/ntiuppsala
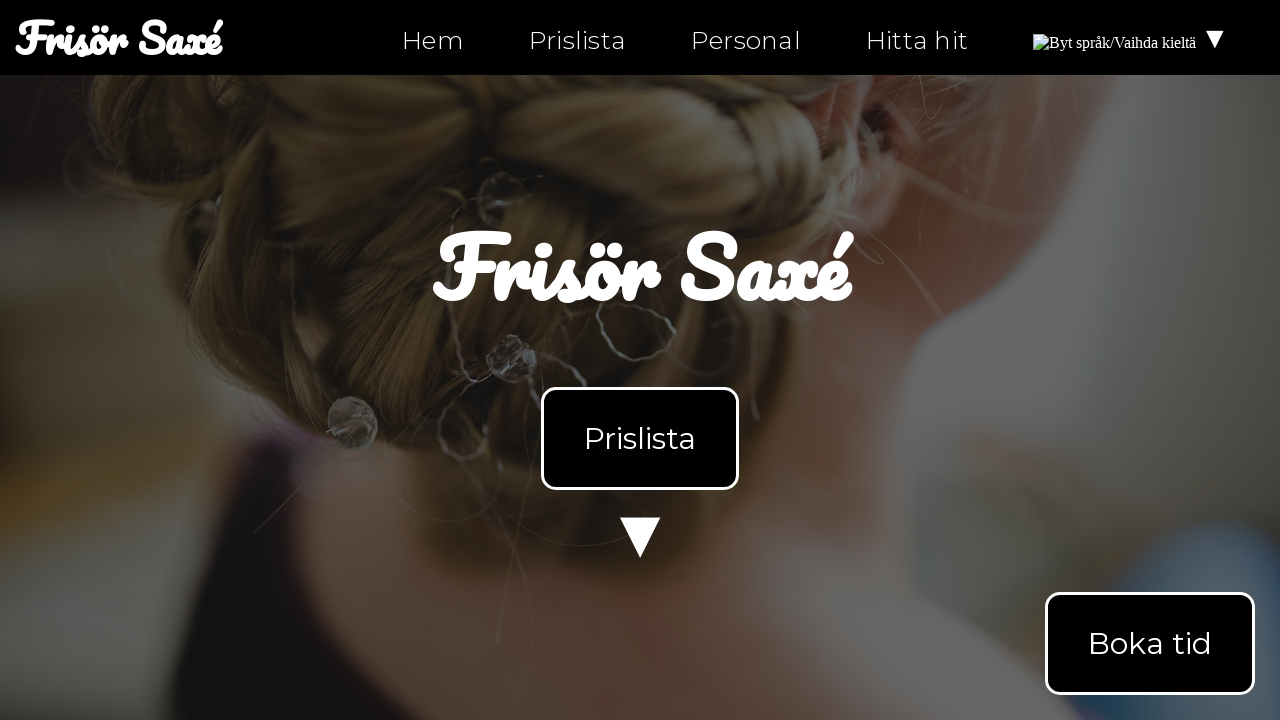

Verified instagram icon links to correct NTI Uppsala profile
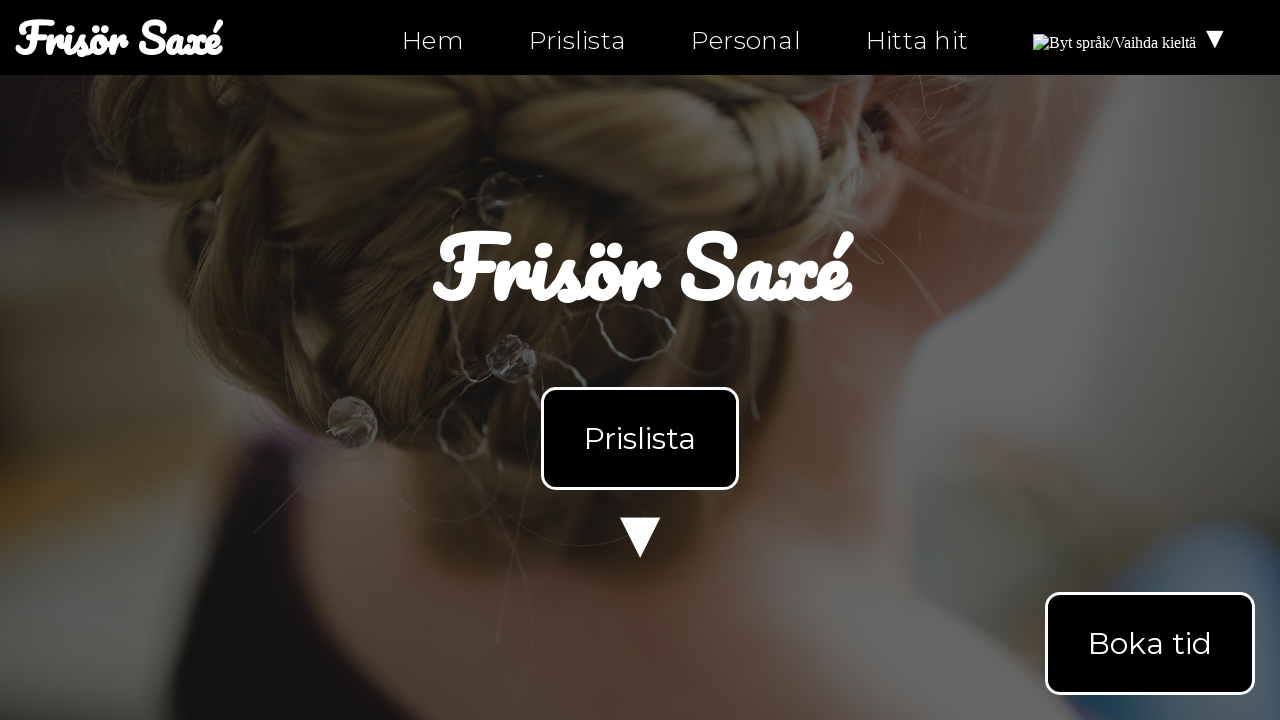

Waited for twitter icon to be available on index.html
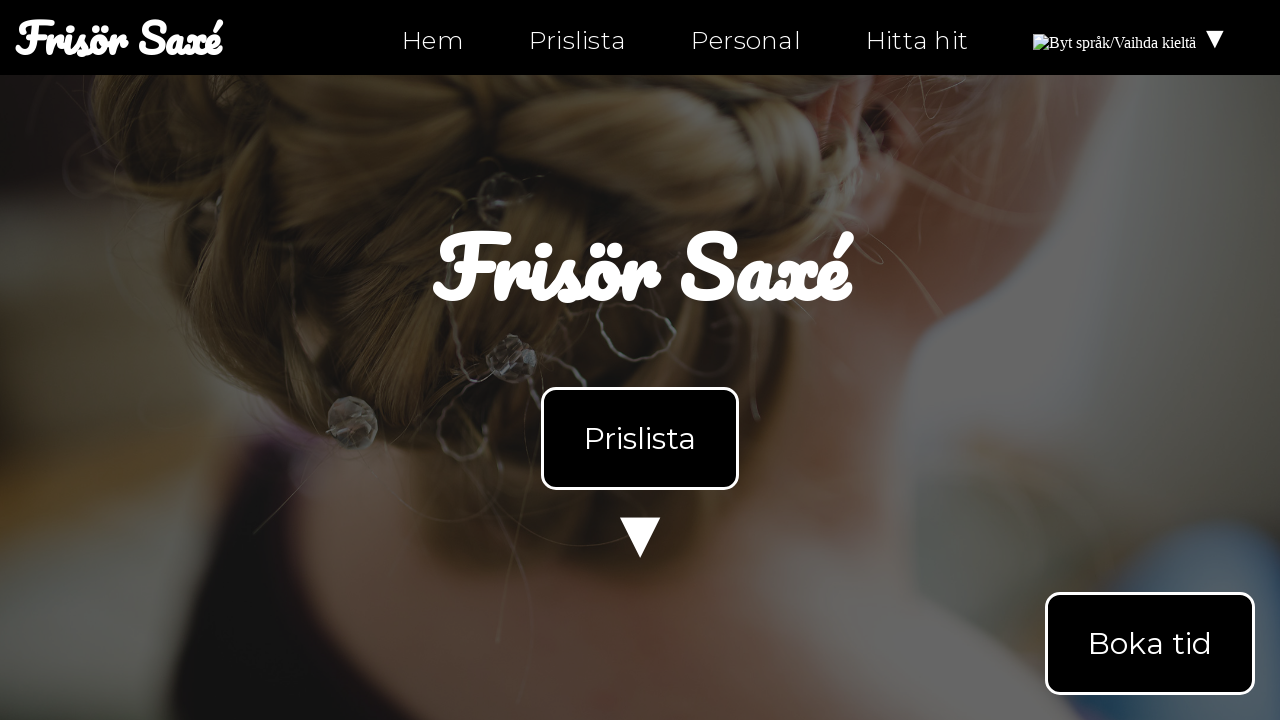

Retrieved href attribute for twitter icon: https://twitter.com/ntiuppsala
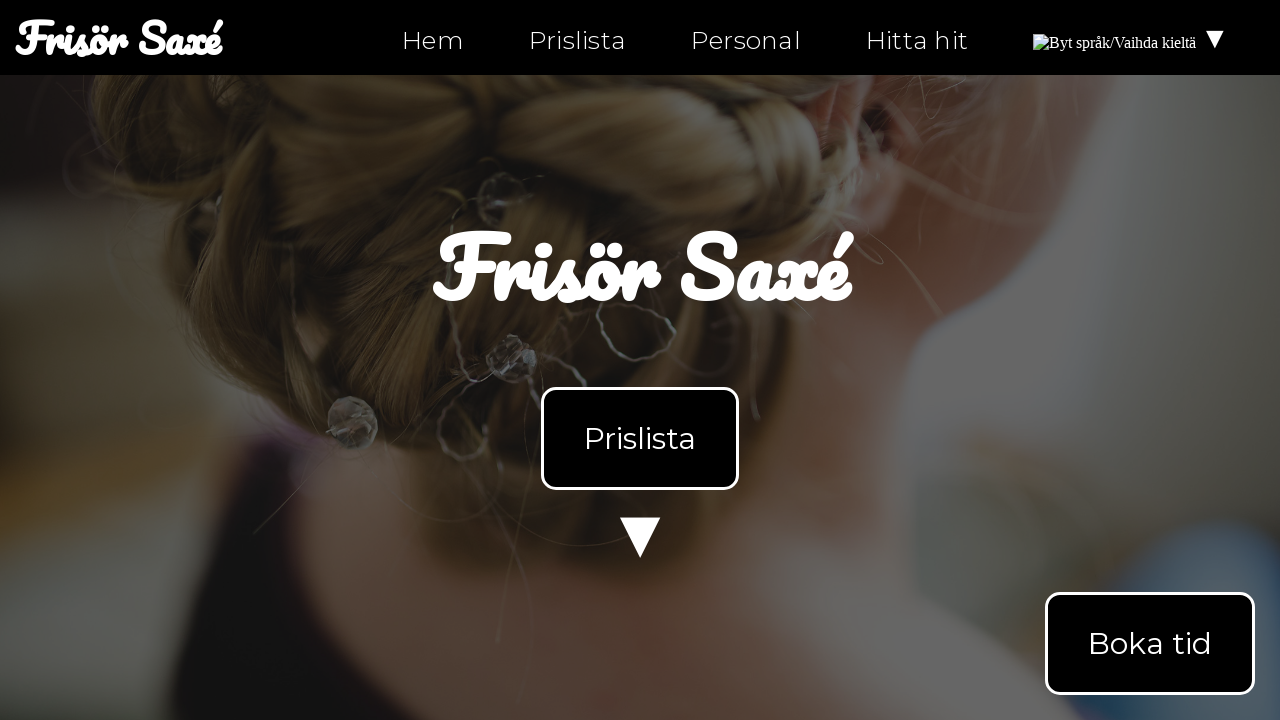

Verified twitter icon links to correct NTI Uppsala profile
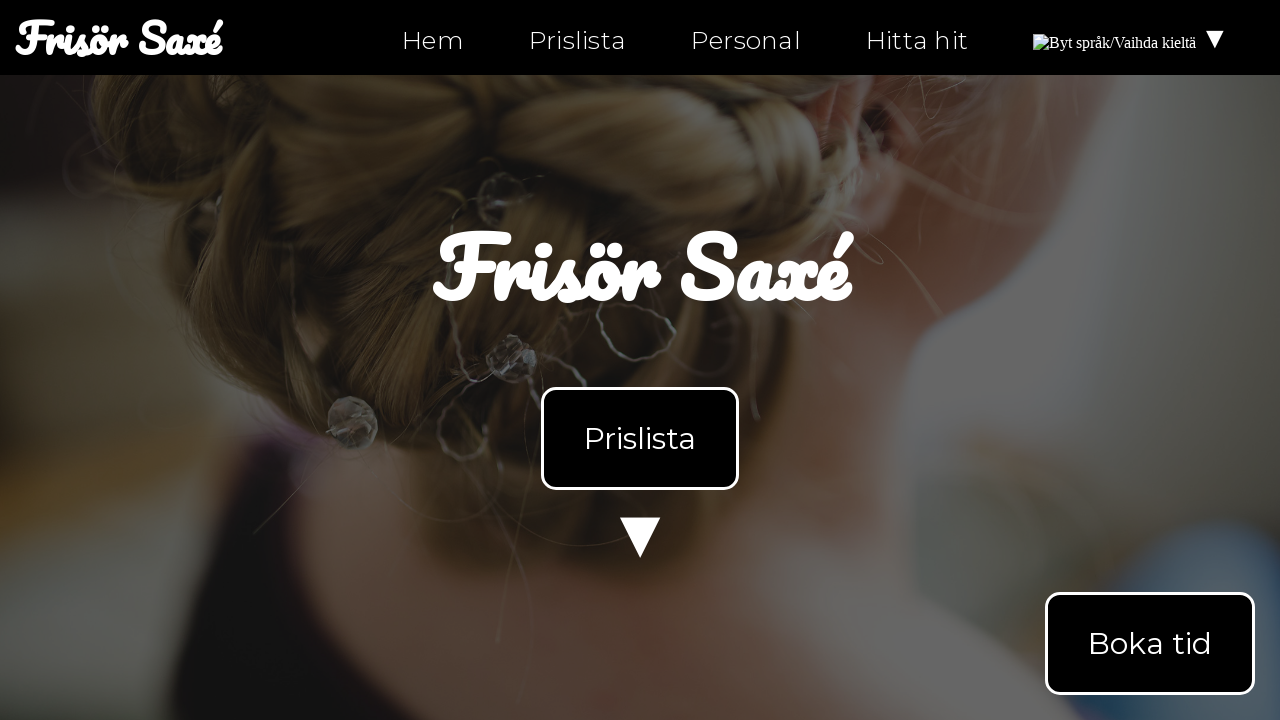

Navigated to personal.html
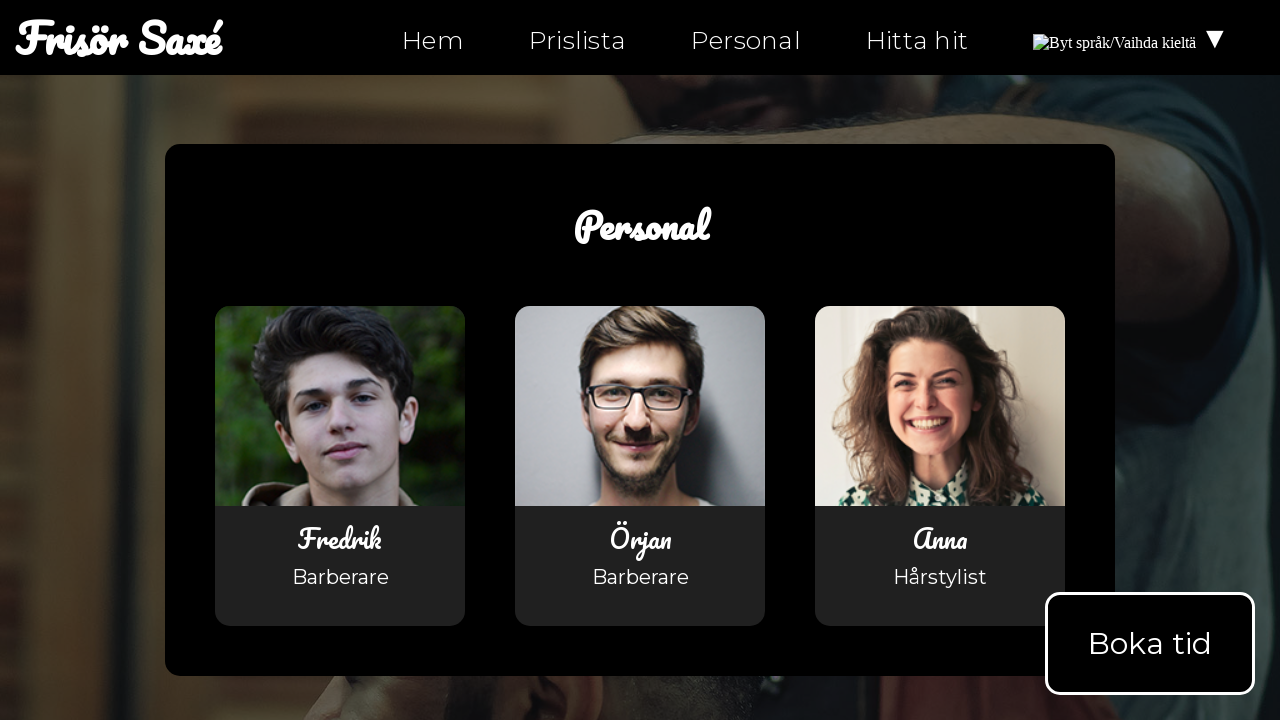

Waited for facebook icon to be available on personal.html
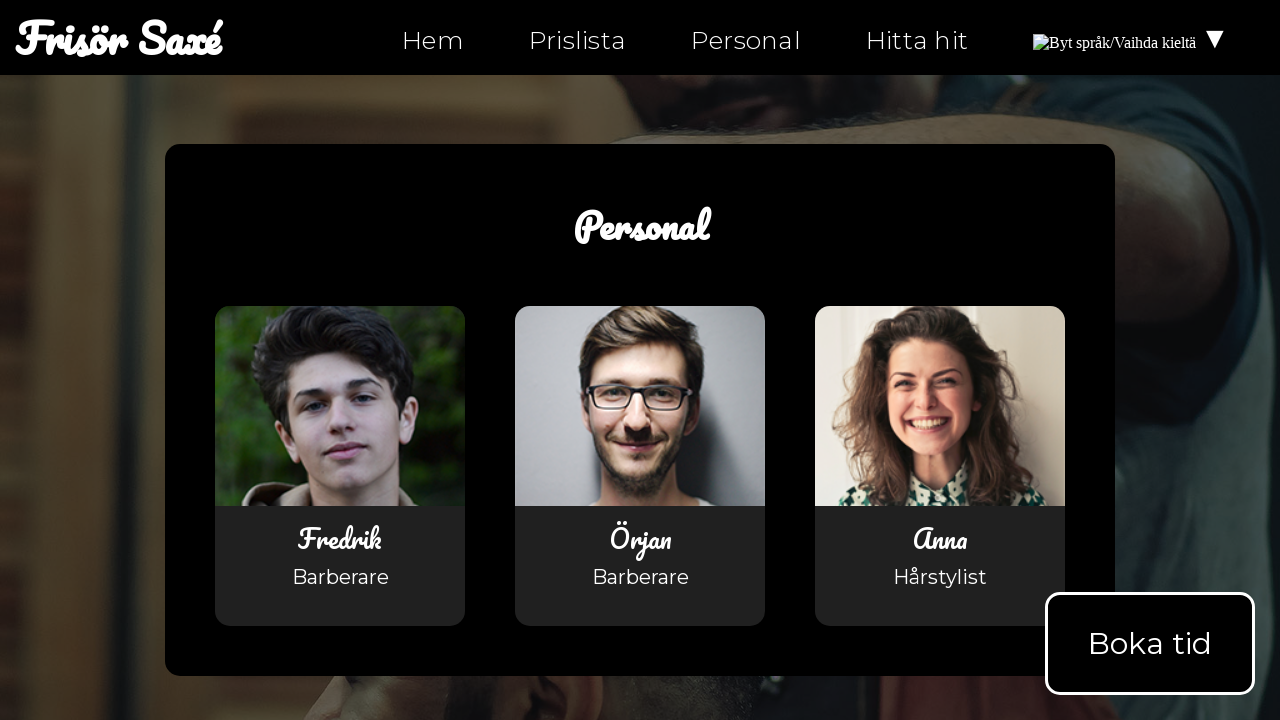

Retrieved href attribute for facebook icon: https://facebook.com/ntiuppsala
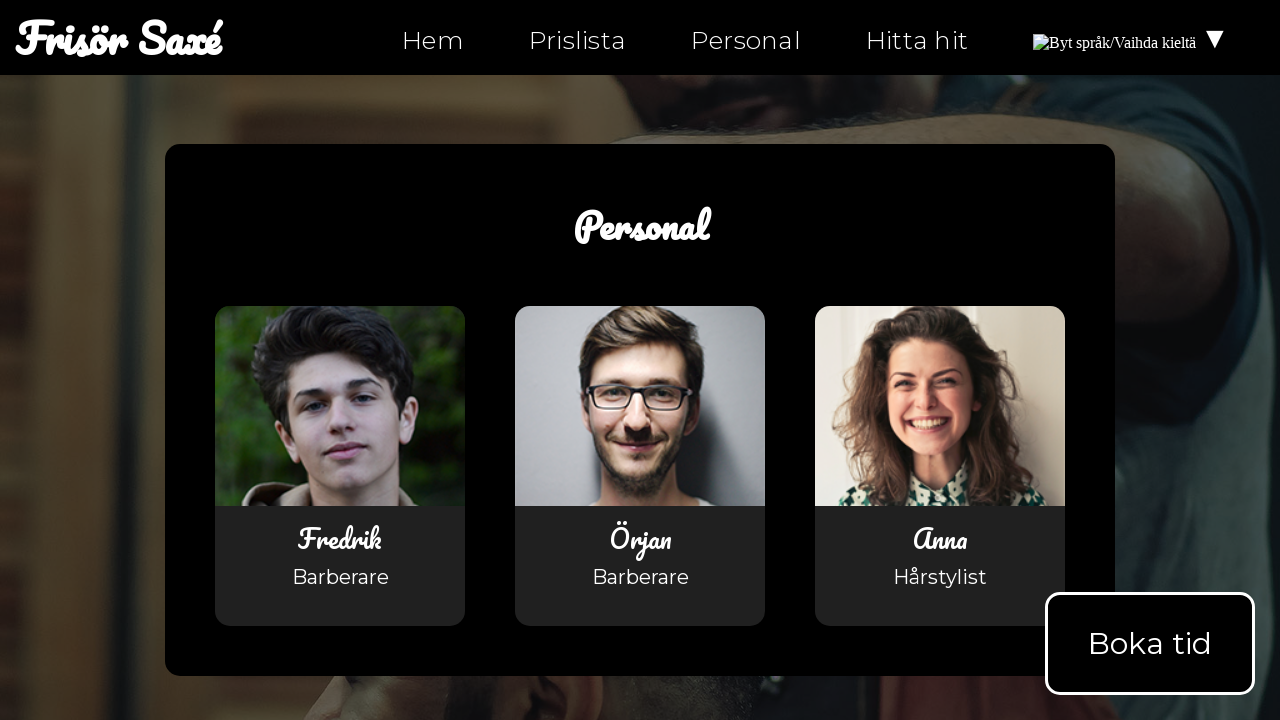

Verified facebook icon links to correct NTI Uppsala profile
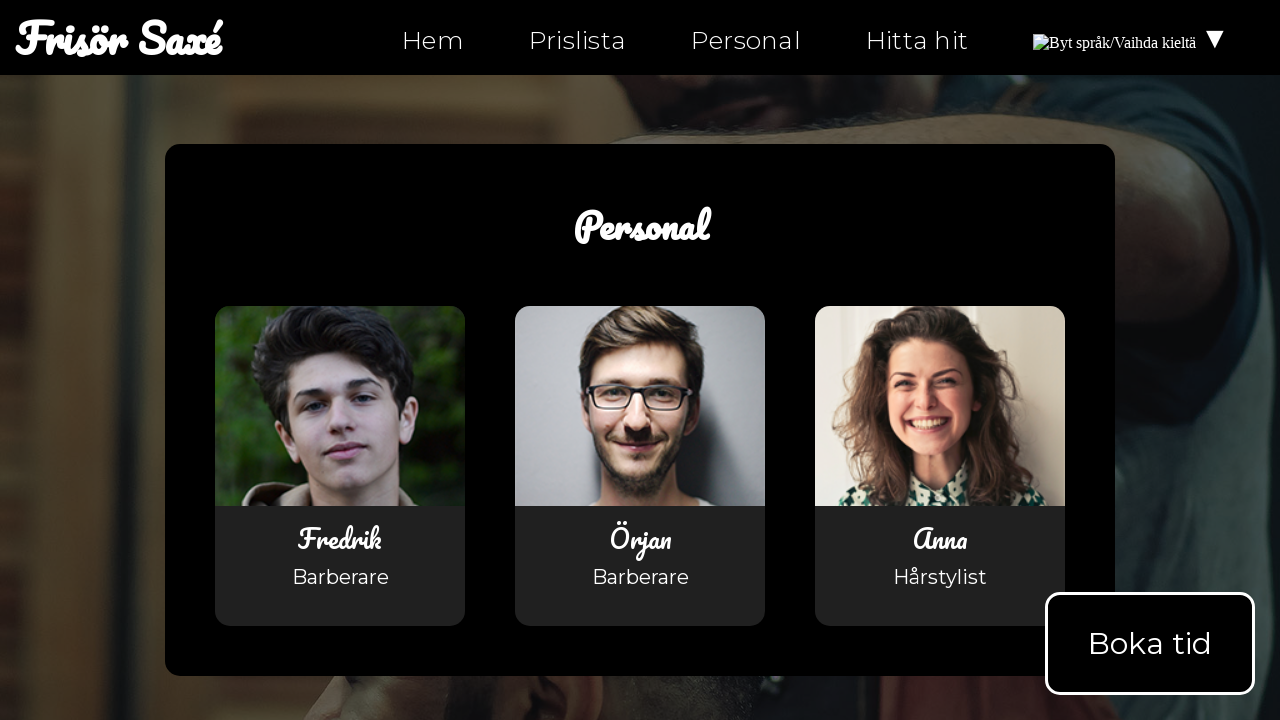

Waited for instagram icon to be available on personal.html
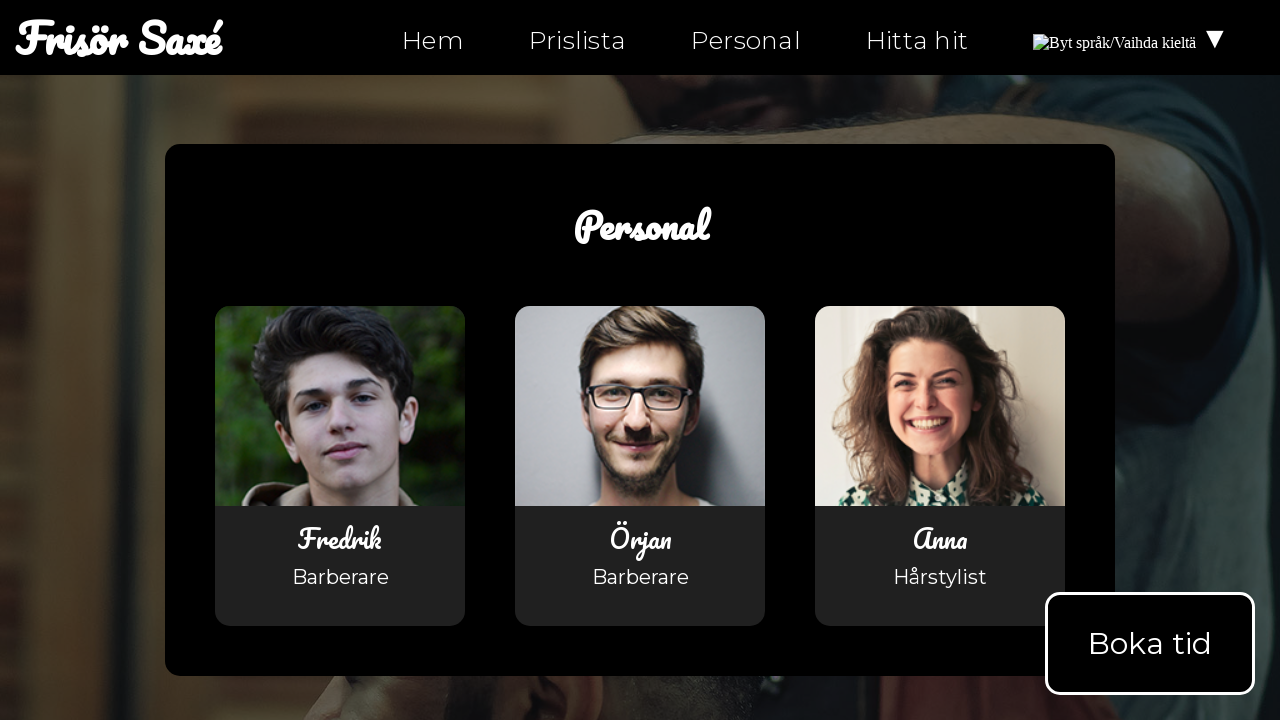

Retrieved href attribute for instagram icon: https://instagram.com/ntiuppsala
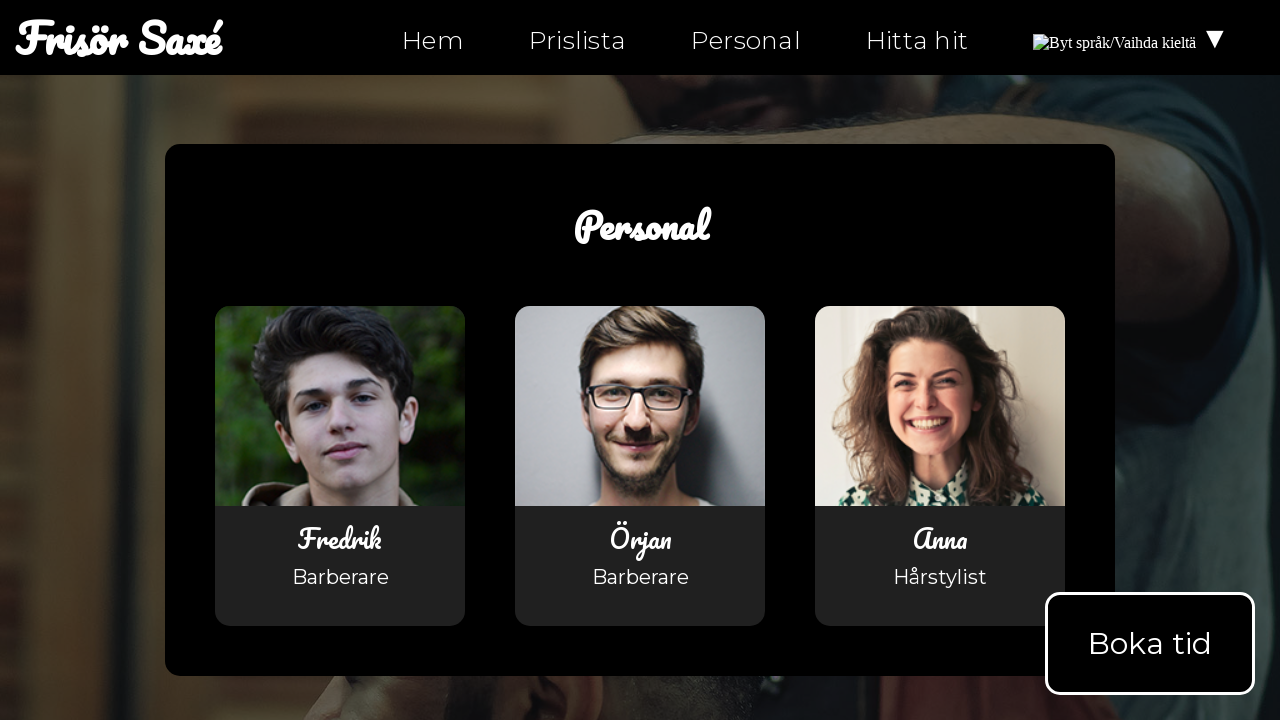

Verified instagram icon links to correct NTI Uppsala profile
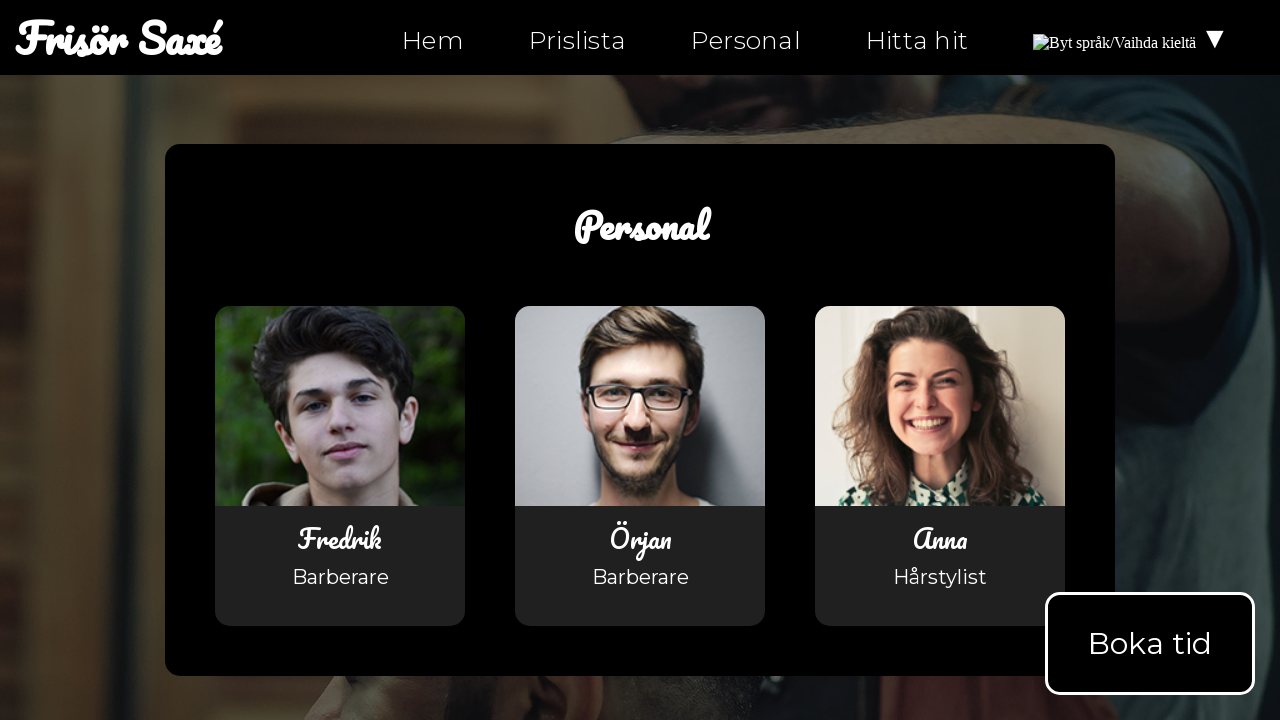

Waited for twitter icon to be available on personal.html
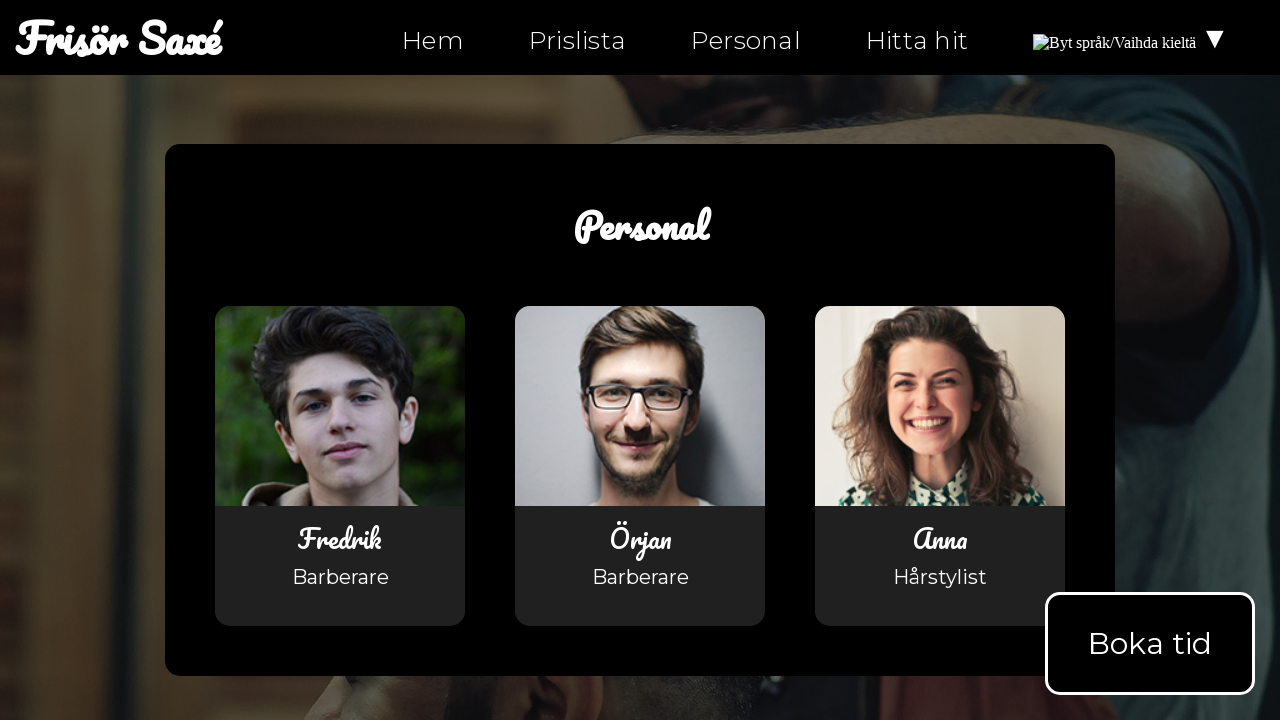

Retrieved href attribute for twitter icon: https://twitter.com/ntiuppsala
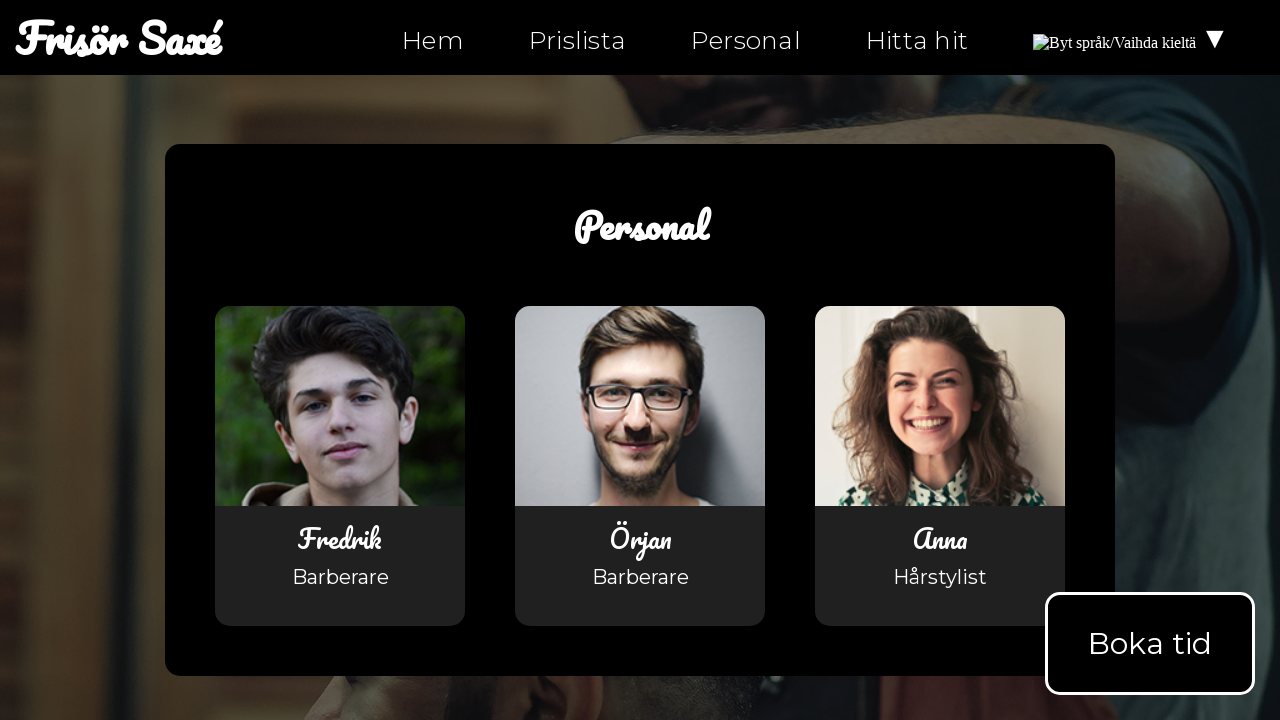

Verified twitter icon links to correct NTI Uppsala profile
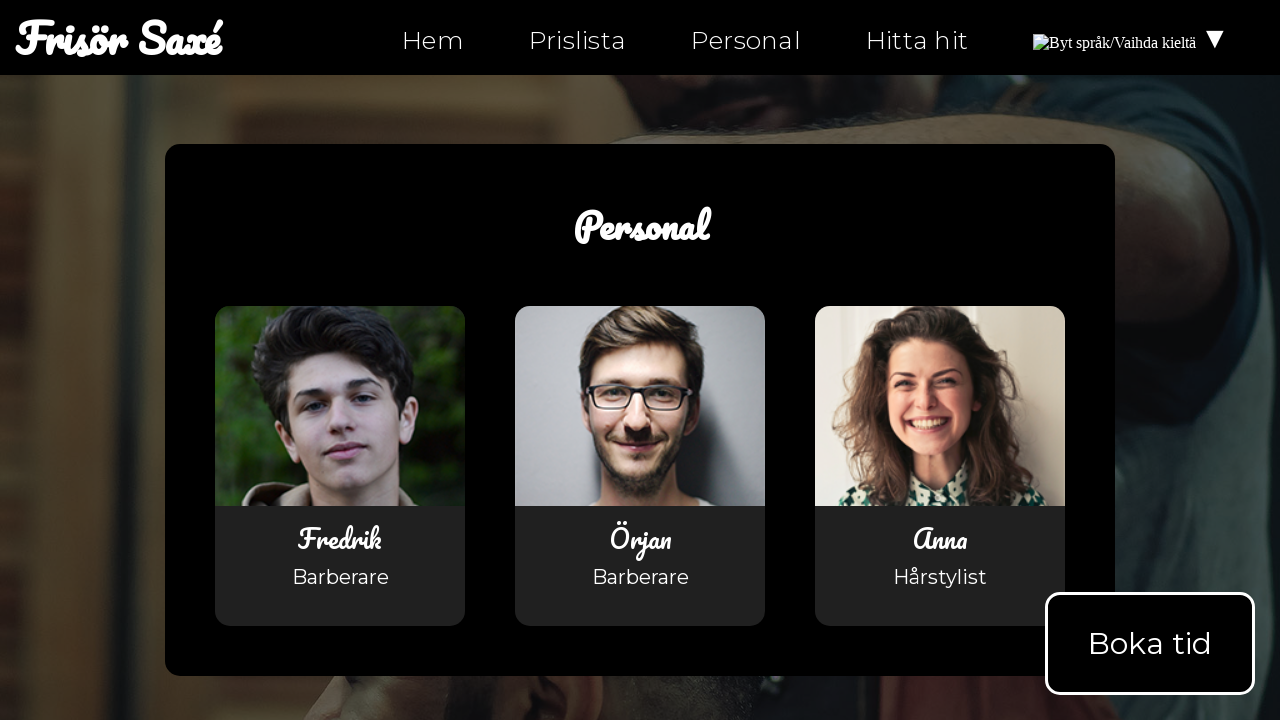

Navigated to hitta-hit.html
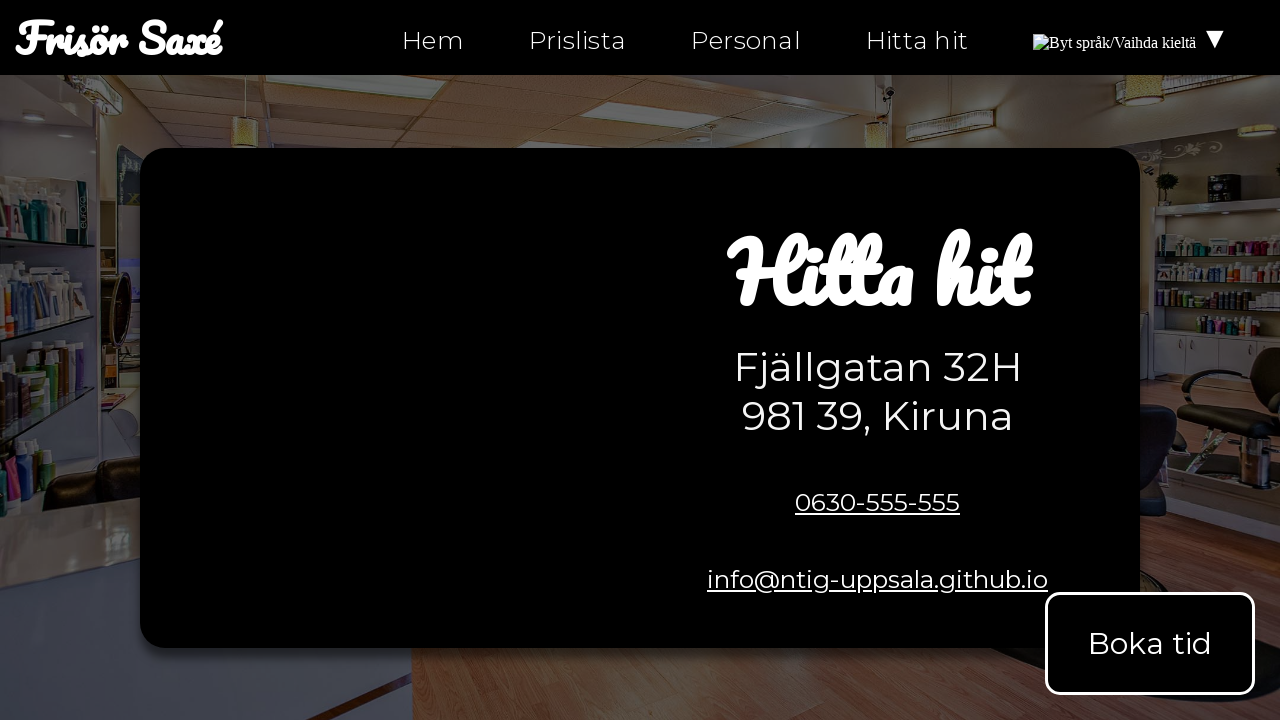

Waited for facebook icon to be available on hitta-hit.html
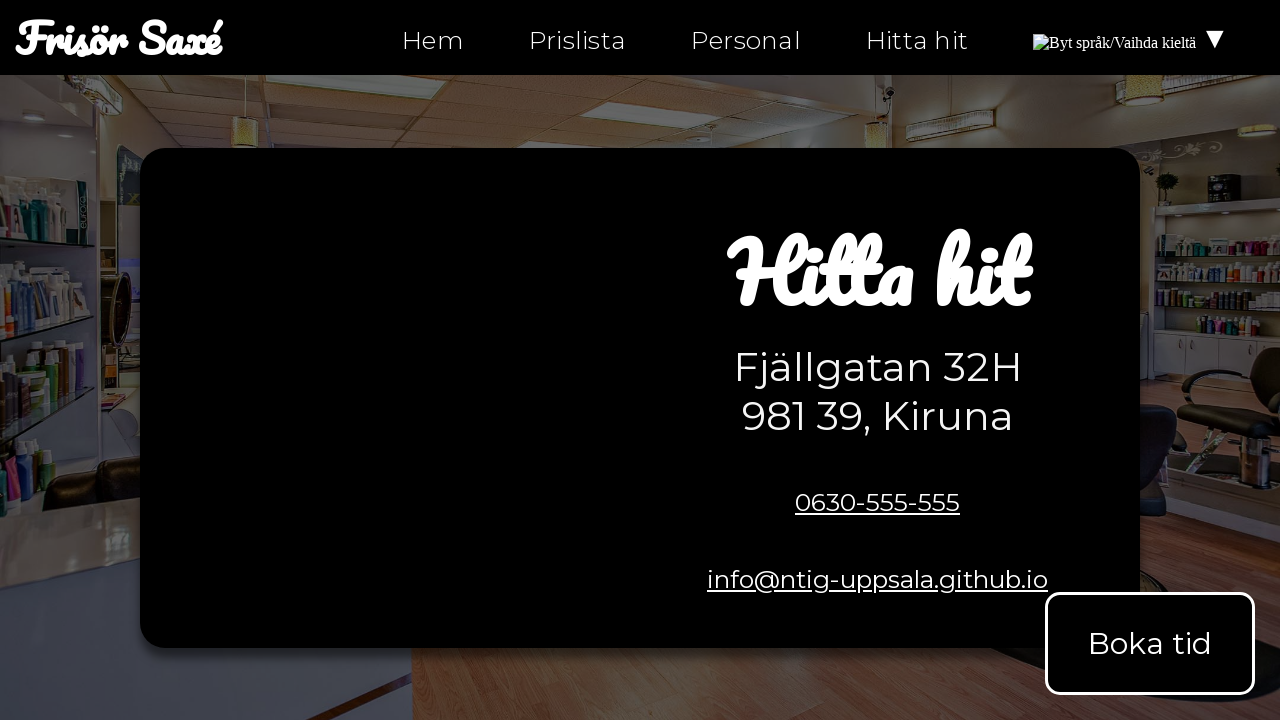

Retrieved href attribute for facebook icon: https://facebook.com/ntiuppsala
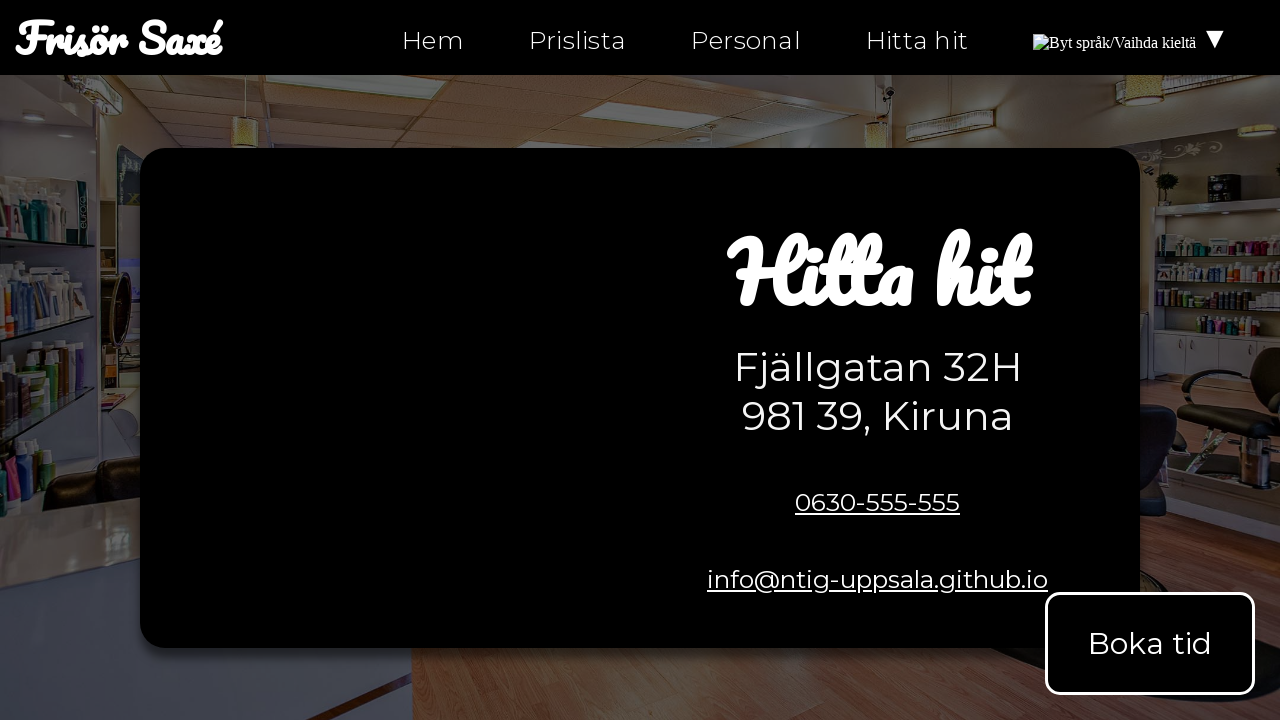

Verified facebook icon links to correct NTI Uppsala profile
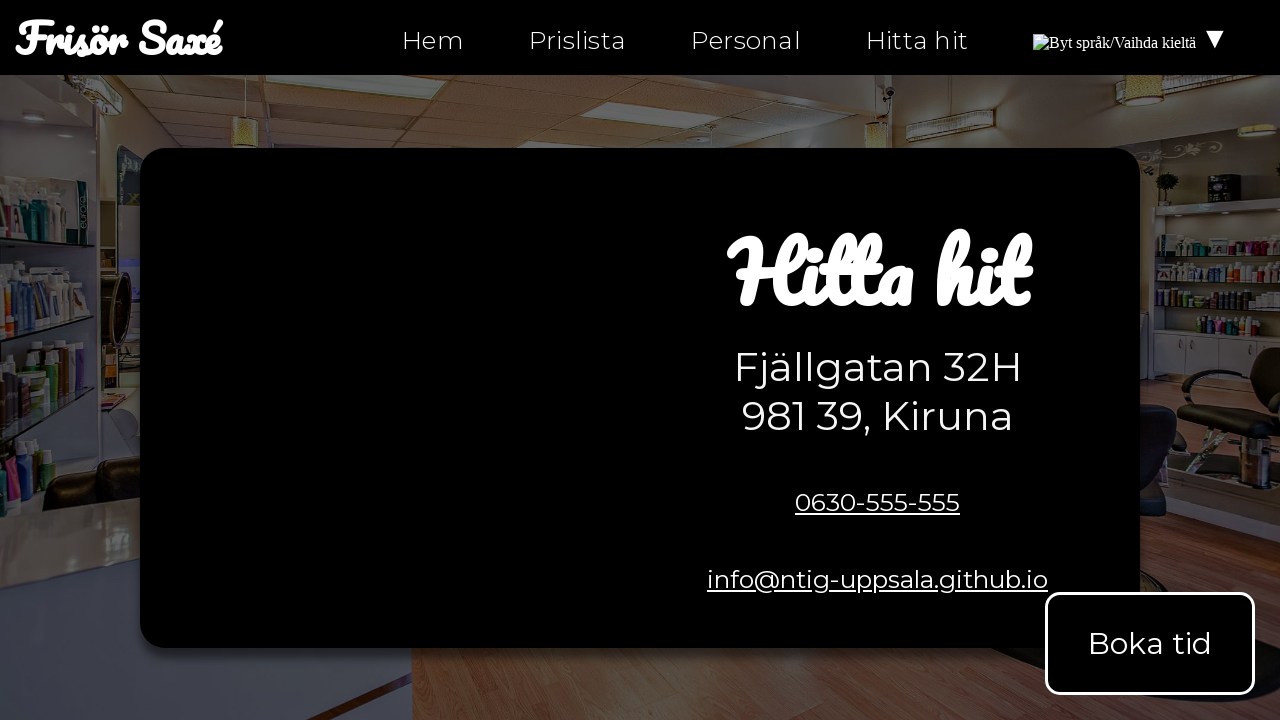

Waited for instagram icon to be available on hitta-hit.html
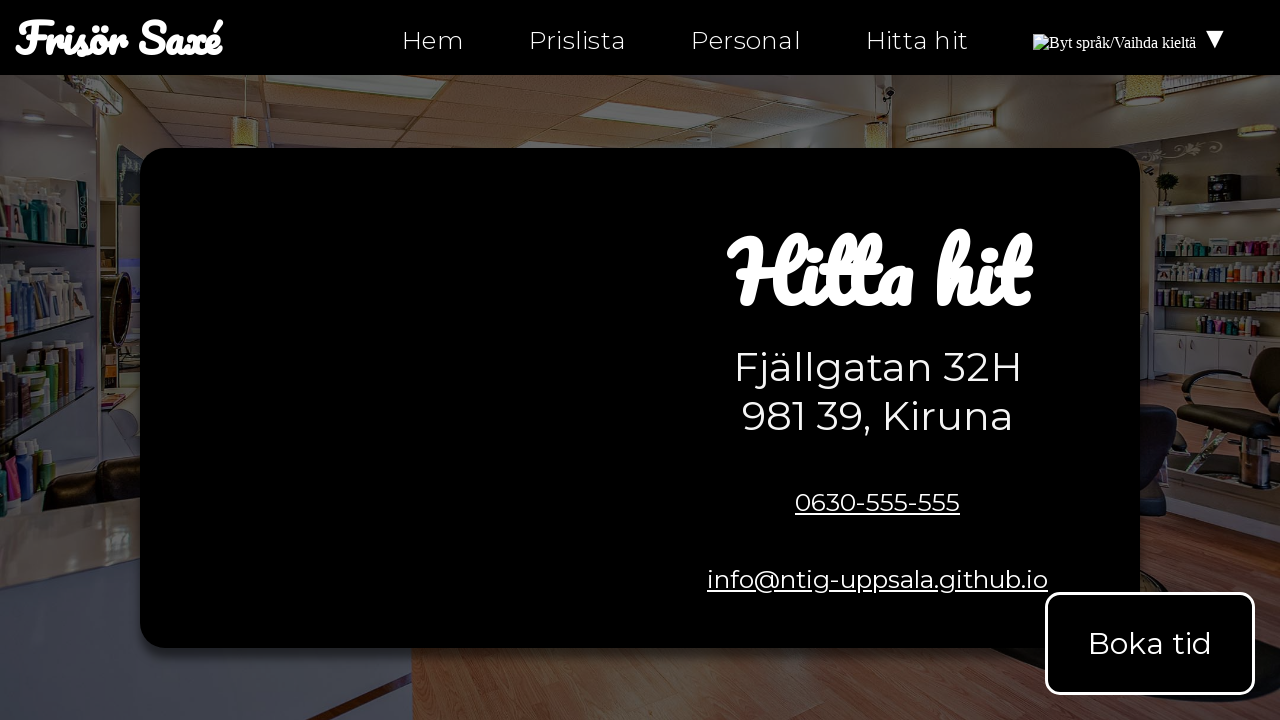

Retrieved href attribute for instagram icon: https://instagram.com/ntiuppsala
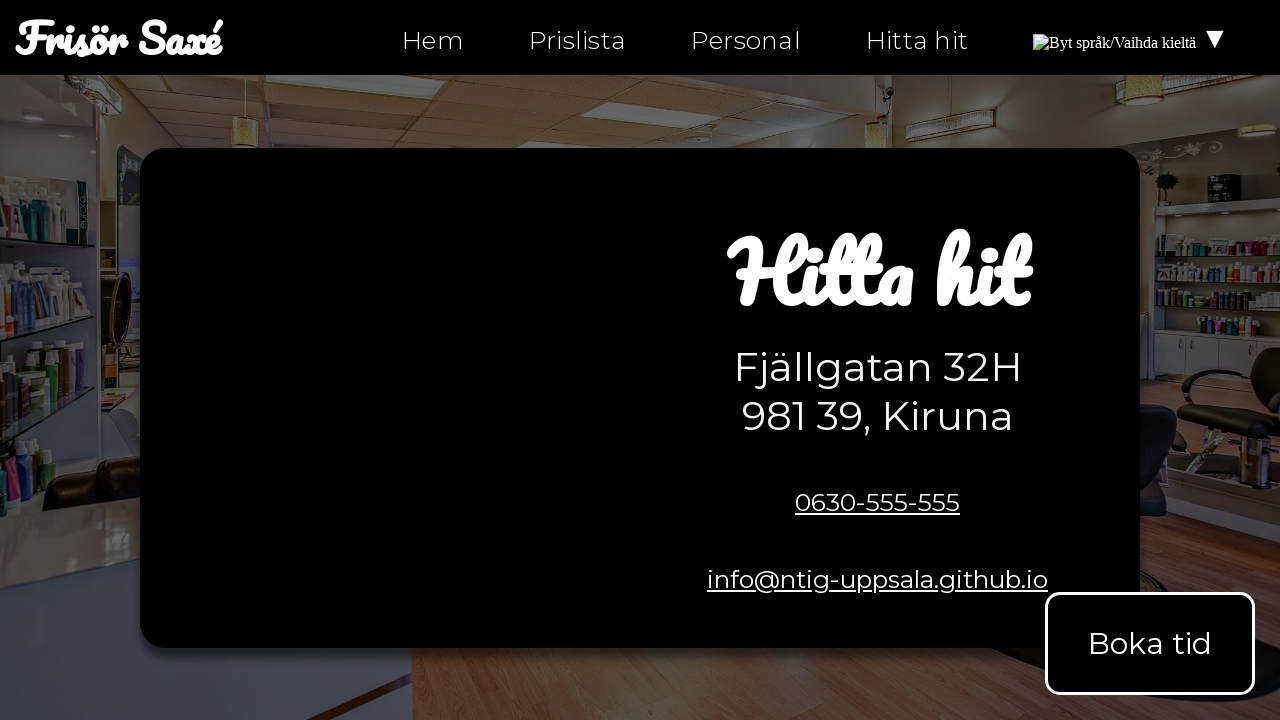

Verified instagram icon links to correct NTI Uppsala profile
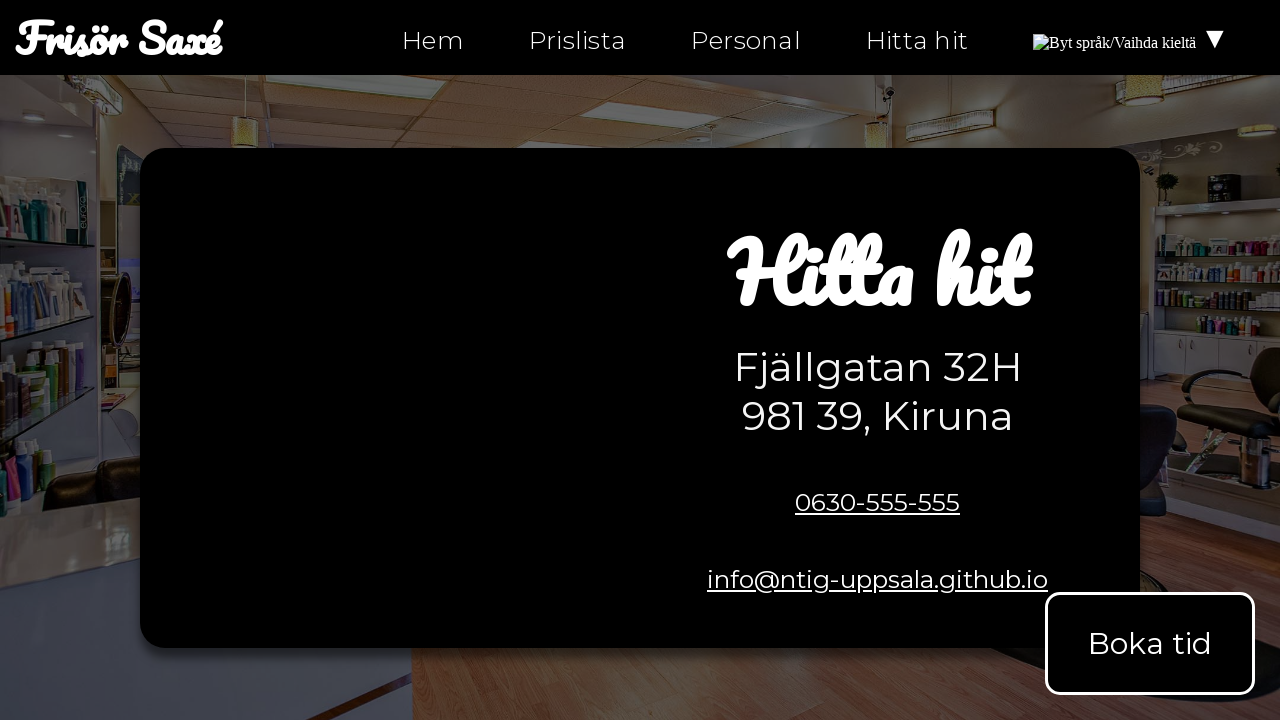

Waited for twitter icon to be available on hitta-hit.html
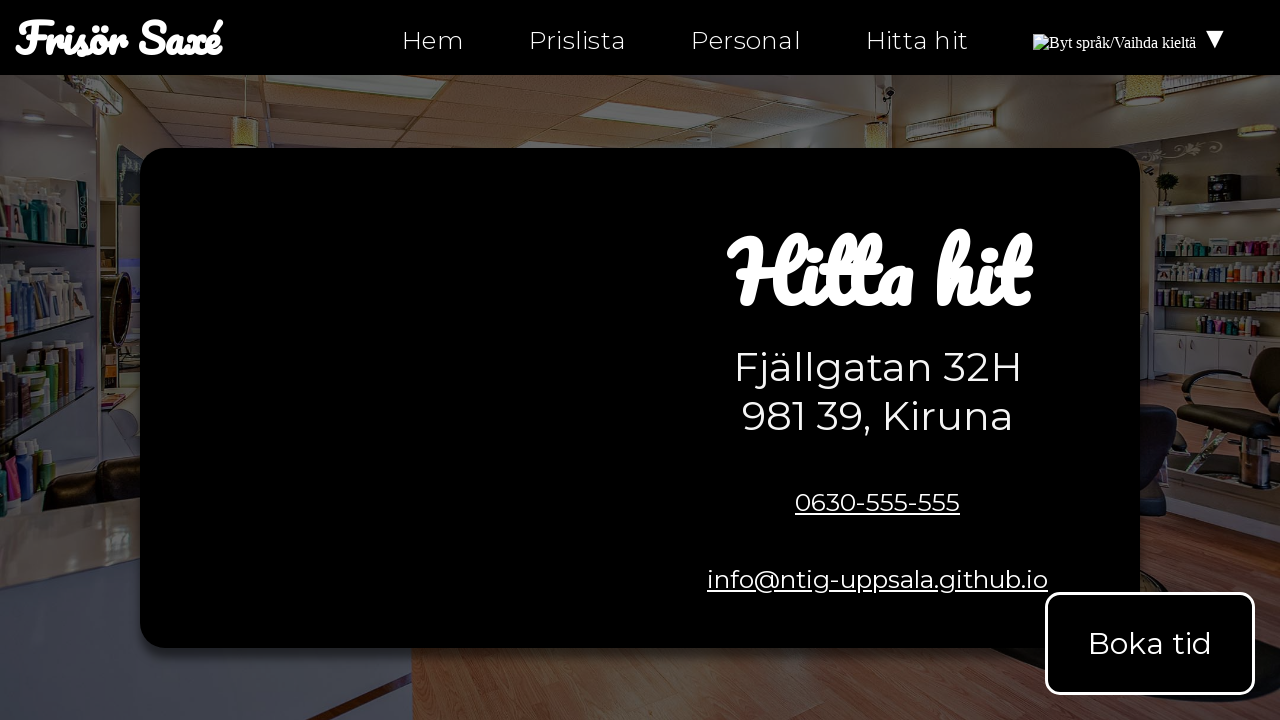

Retrieved href attribute for twitter icon: https://twitter.com/ntiuppsala
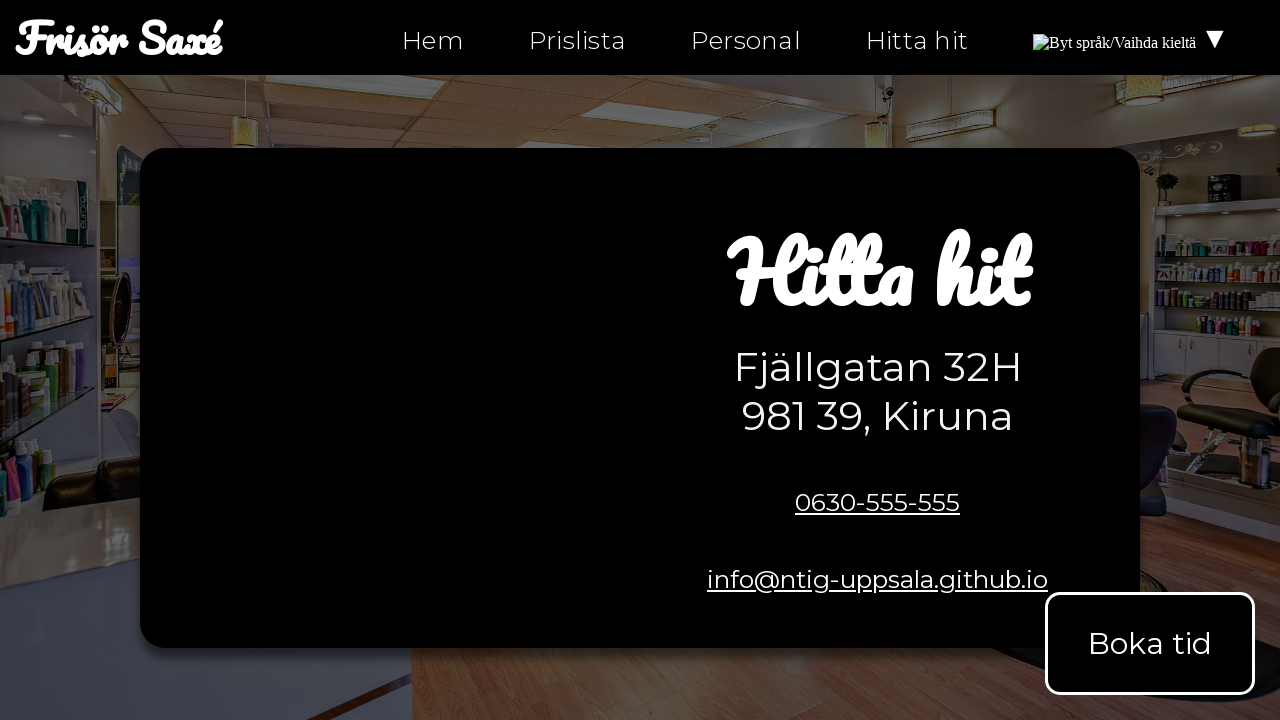

Verified twitter icon links to correct NTI Uppsala profile
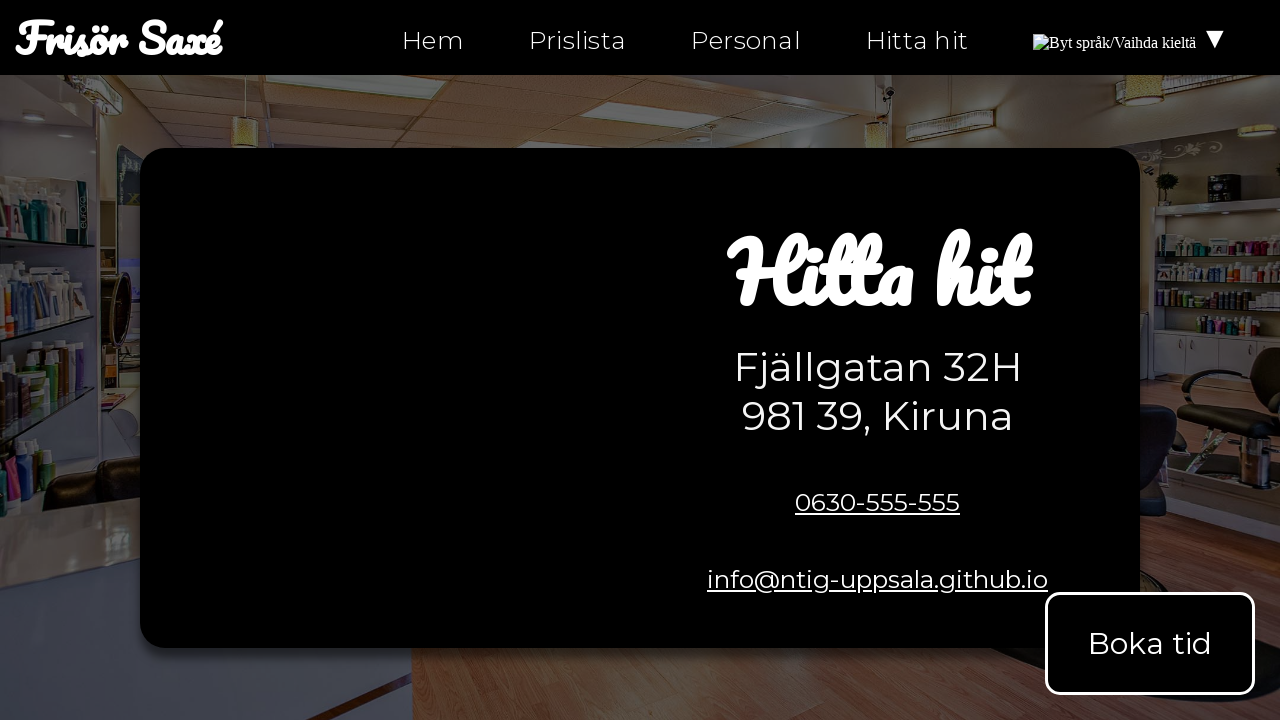

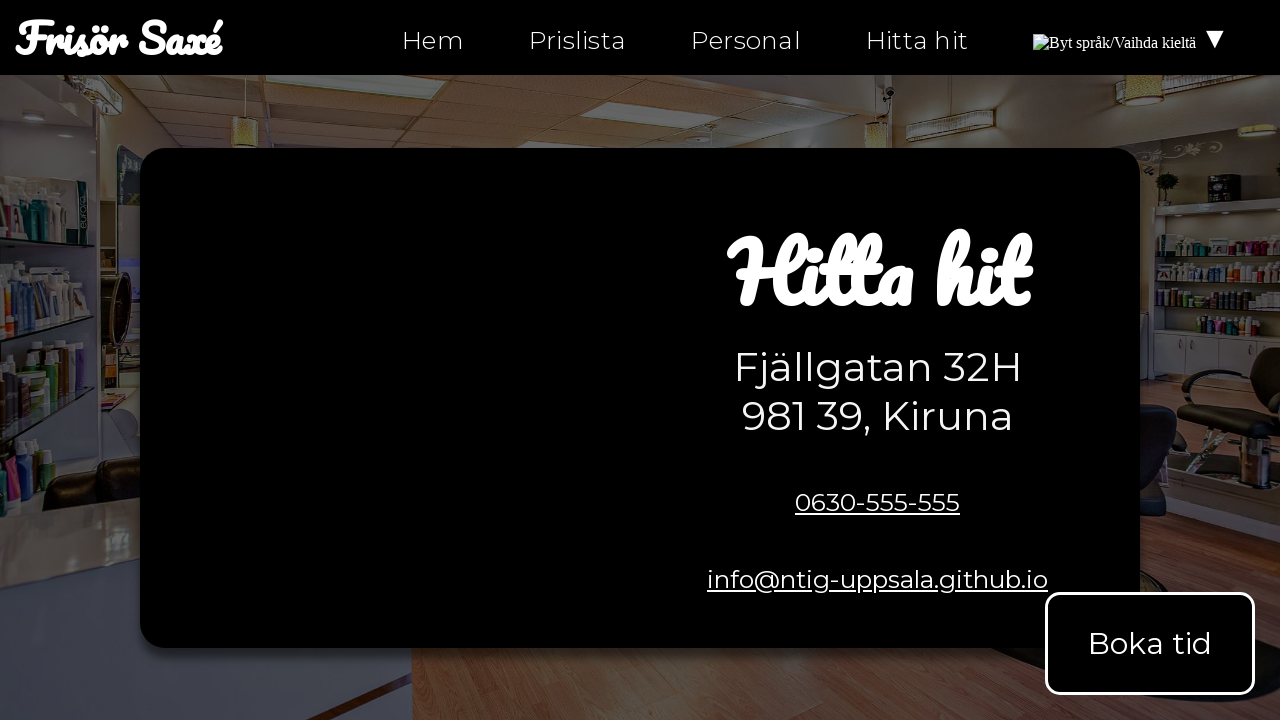